Tests keyboard actions including page scrolling down and up using keyboard keys

Starting URL: https://www.thetestingworld.com/testings/

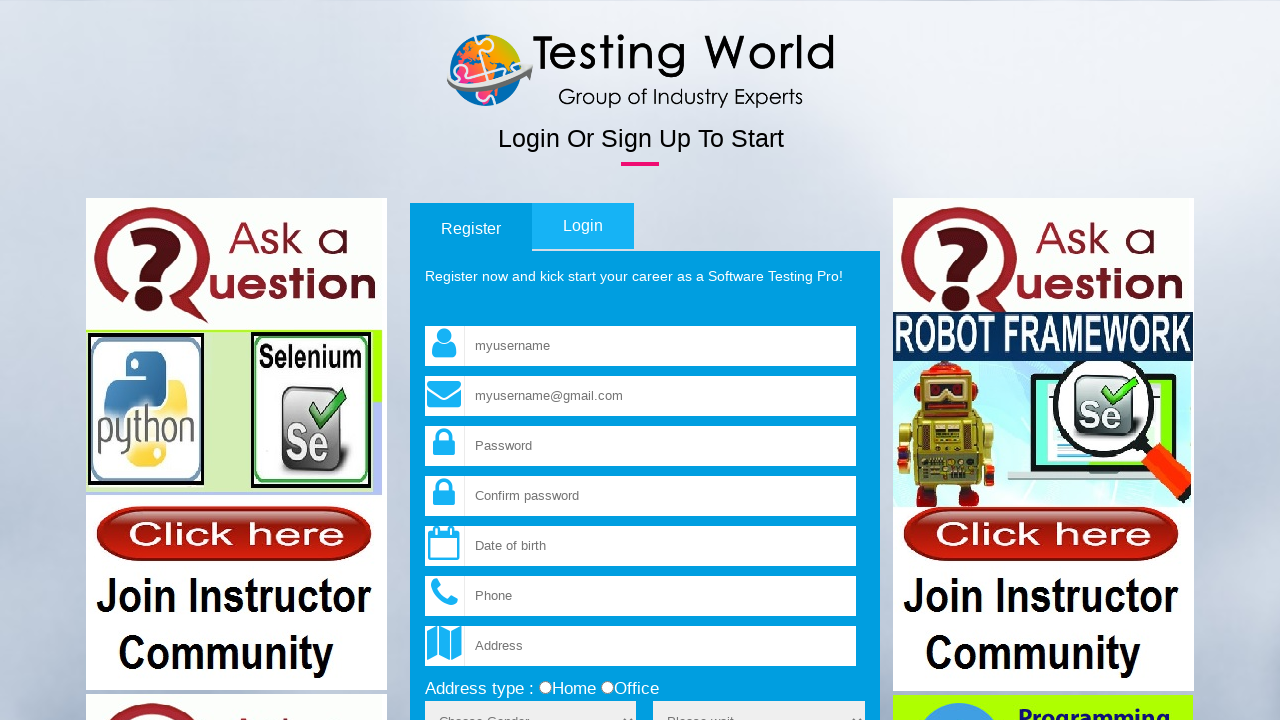

Pressed PageDown key to scroll down the page
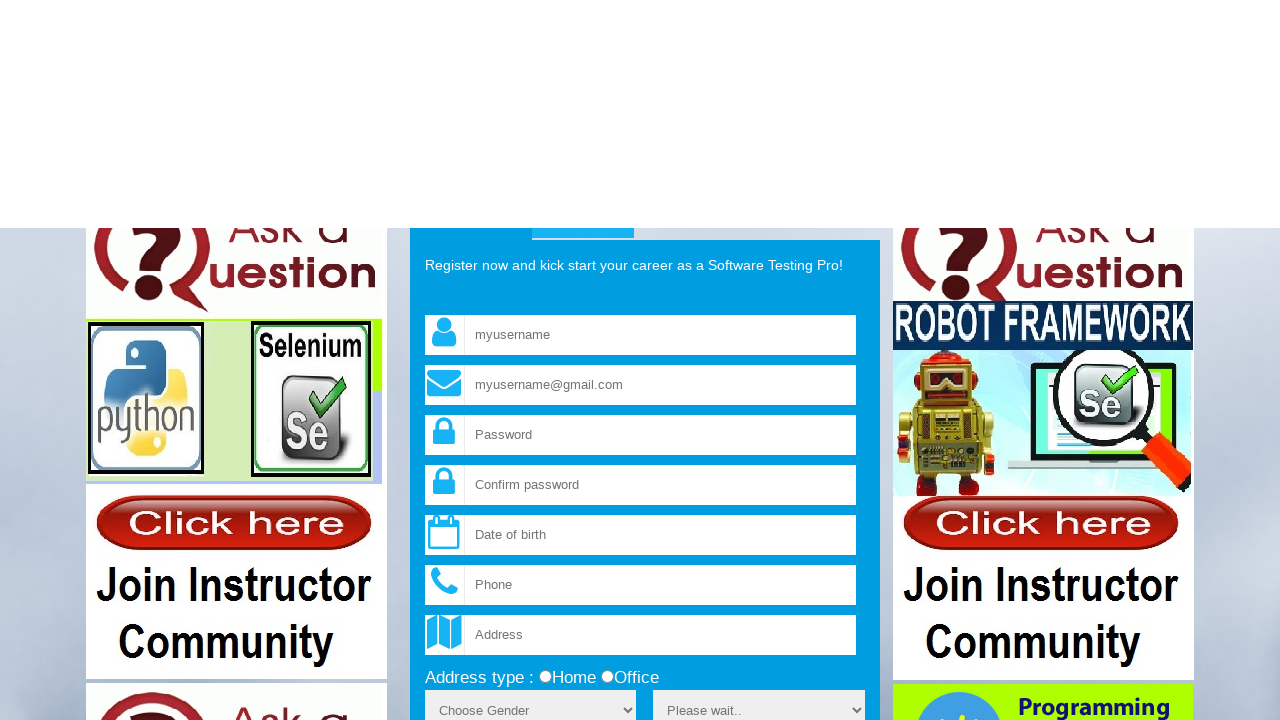

Waited 5 seconds
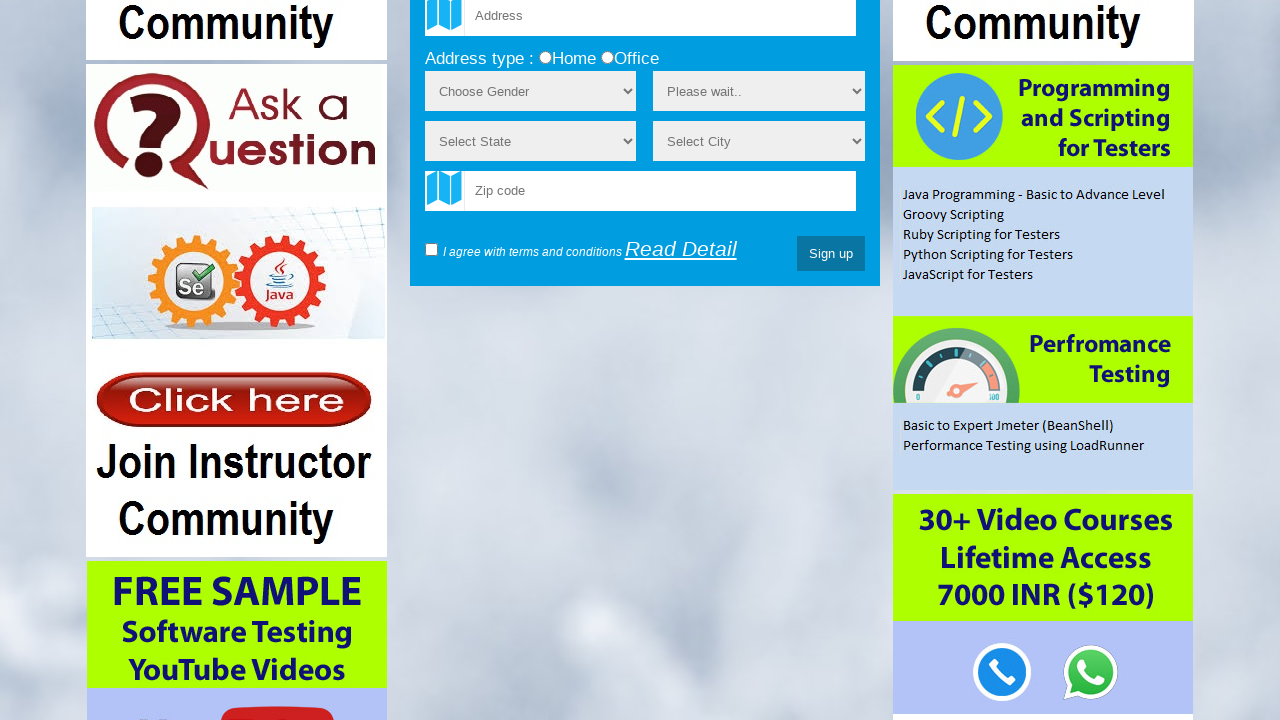

Pressed PageUp key to scroll back up the page
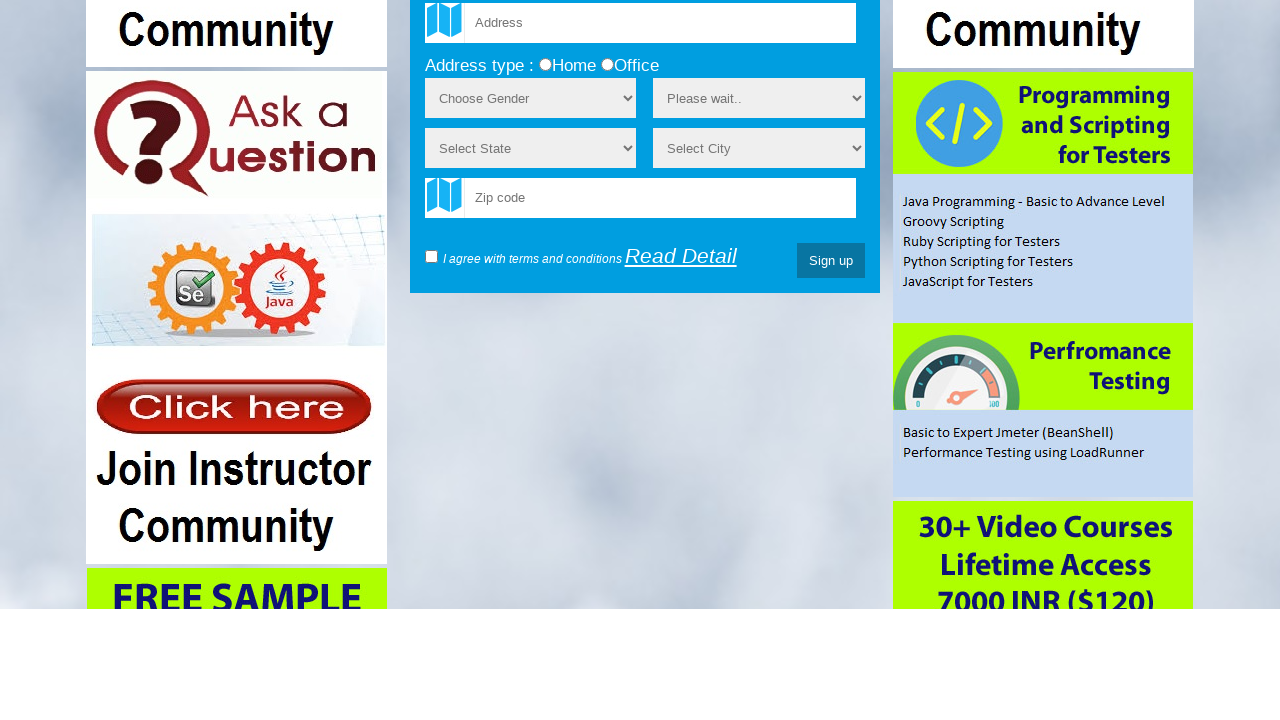

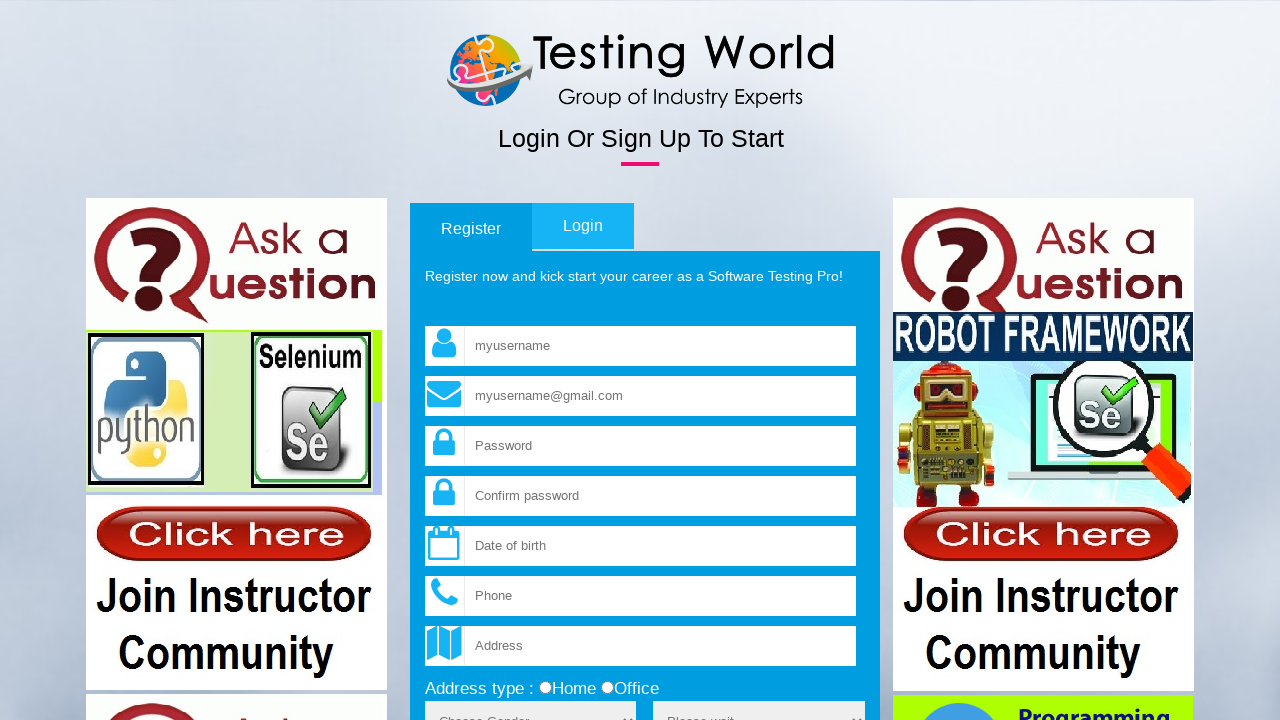